Demonstrates various browser interactions including navigation, alert handling, and cookie management on Selenium's demo pages

Starting URL: https://www.selenium.dev/selenium/web/web-form.html

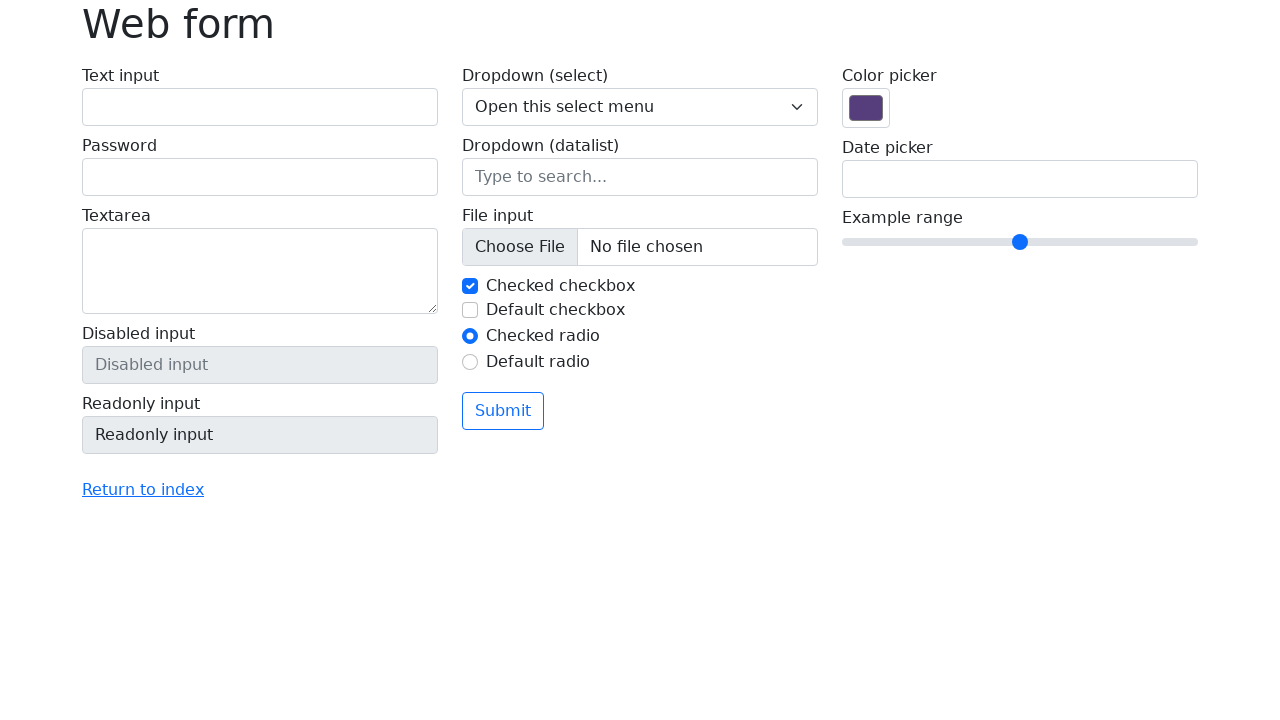

Retrieved and printed page title
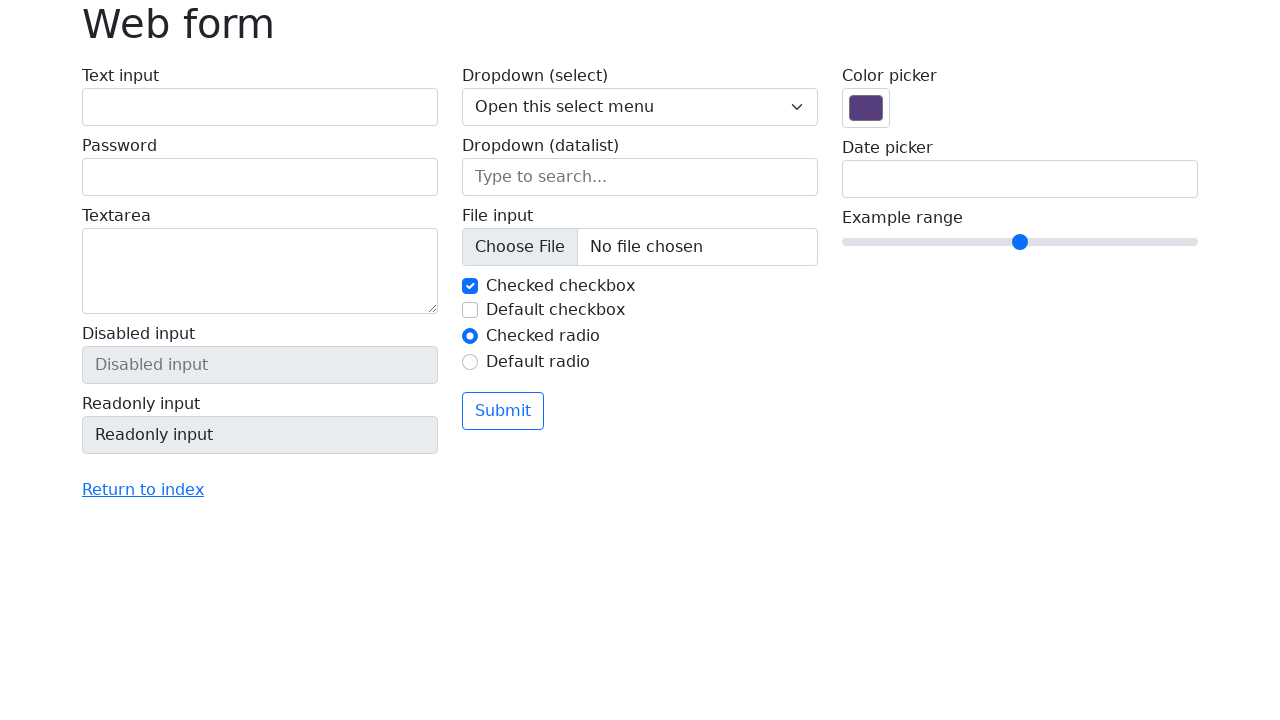

Retrieved and printed current page URL
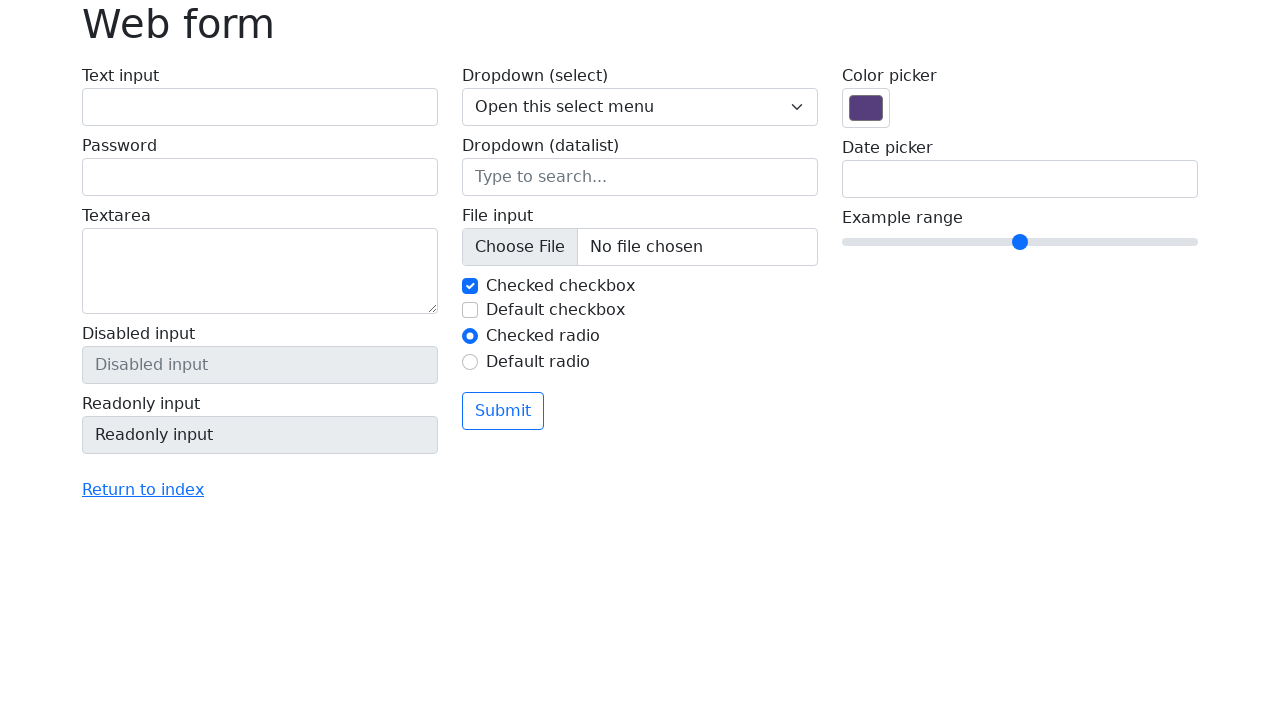

Navigated to Selenium web form page
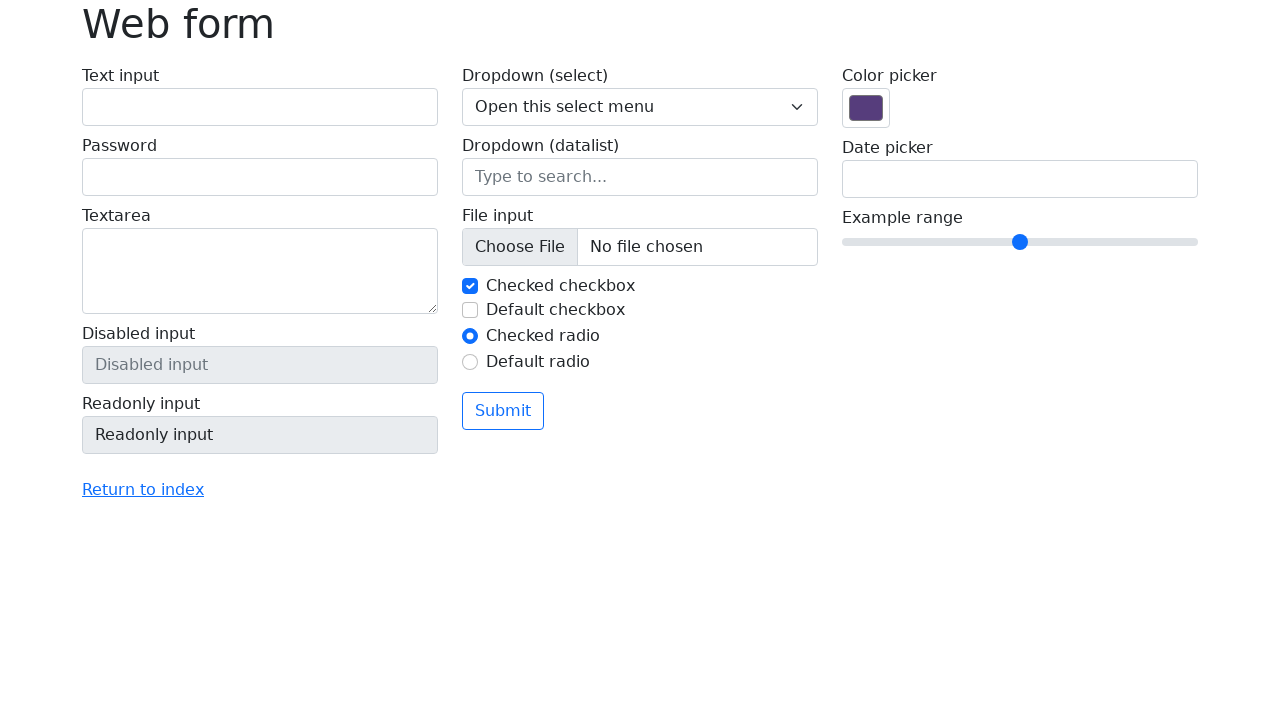

Navigated back in browser history
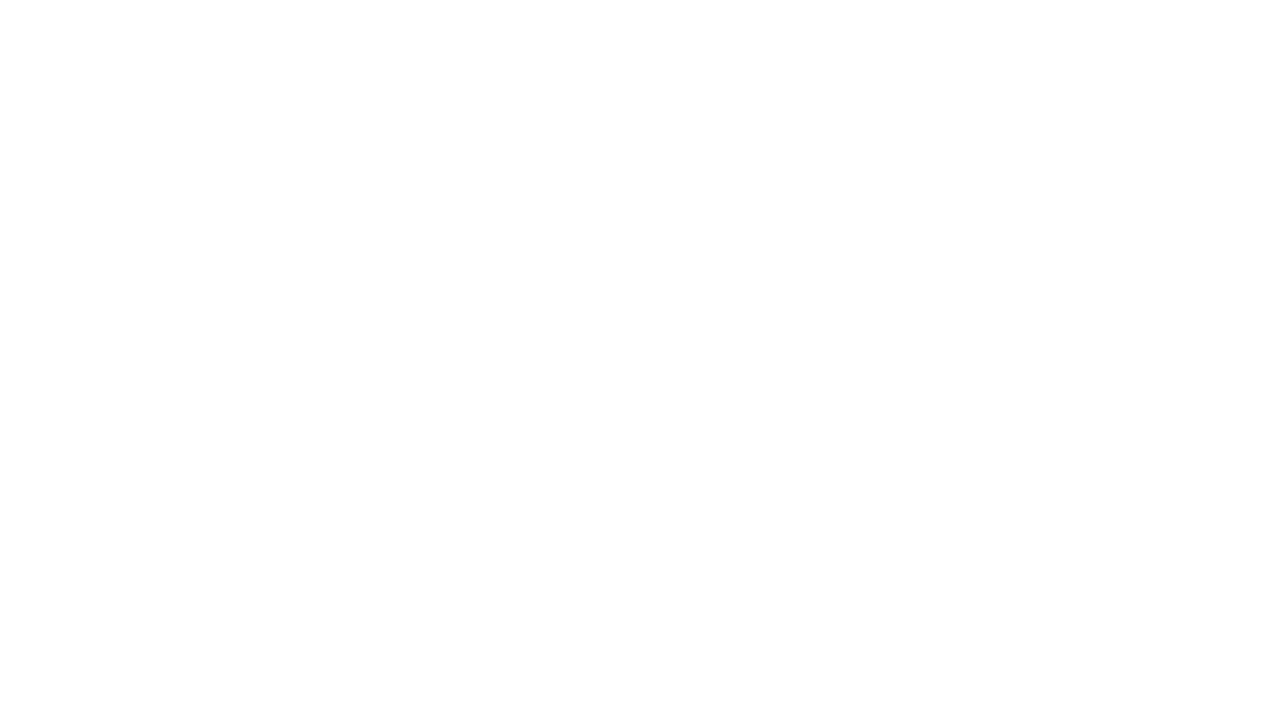

Navigated forward in browser history
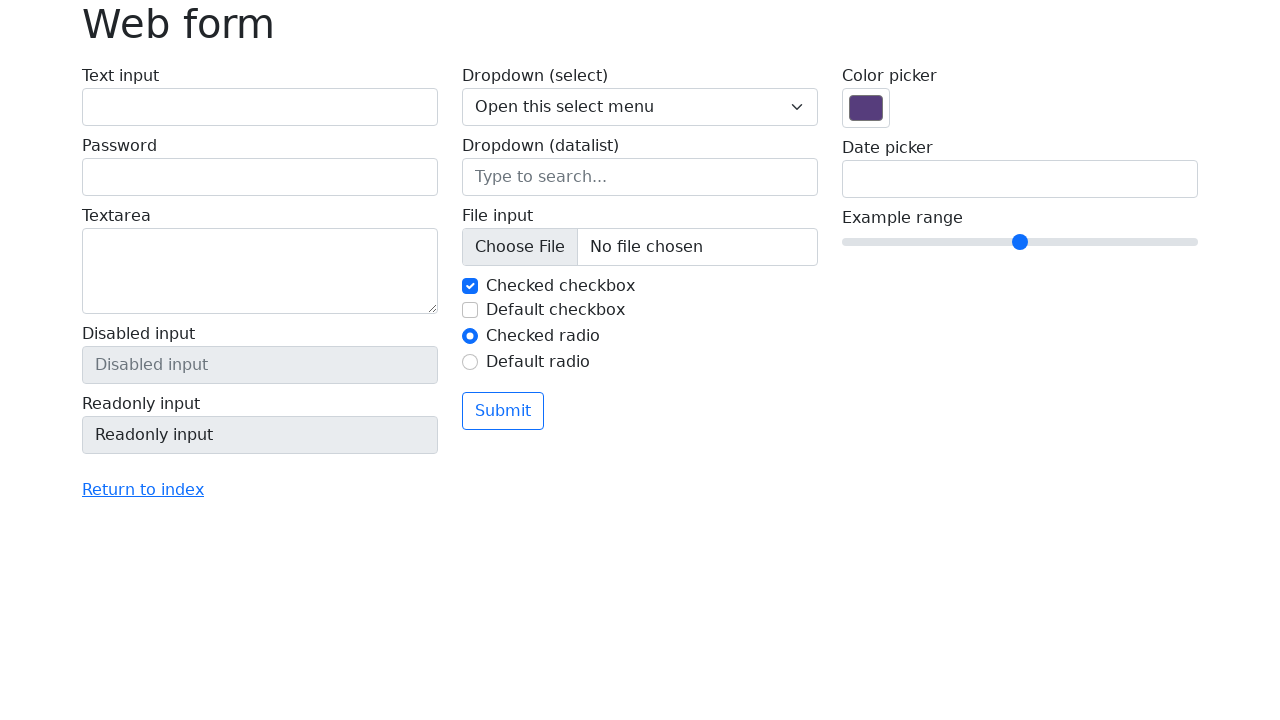

Reloaded the current page
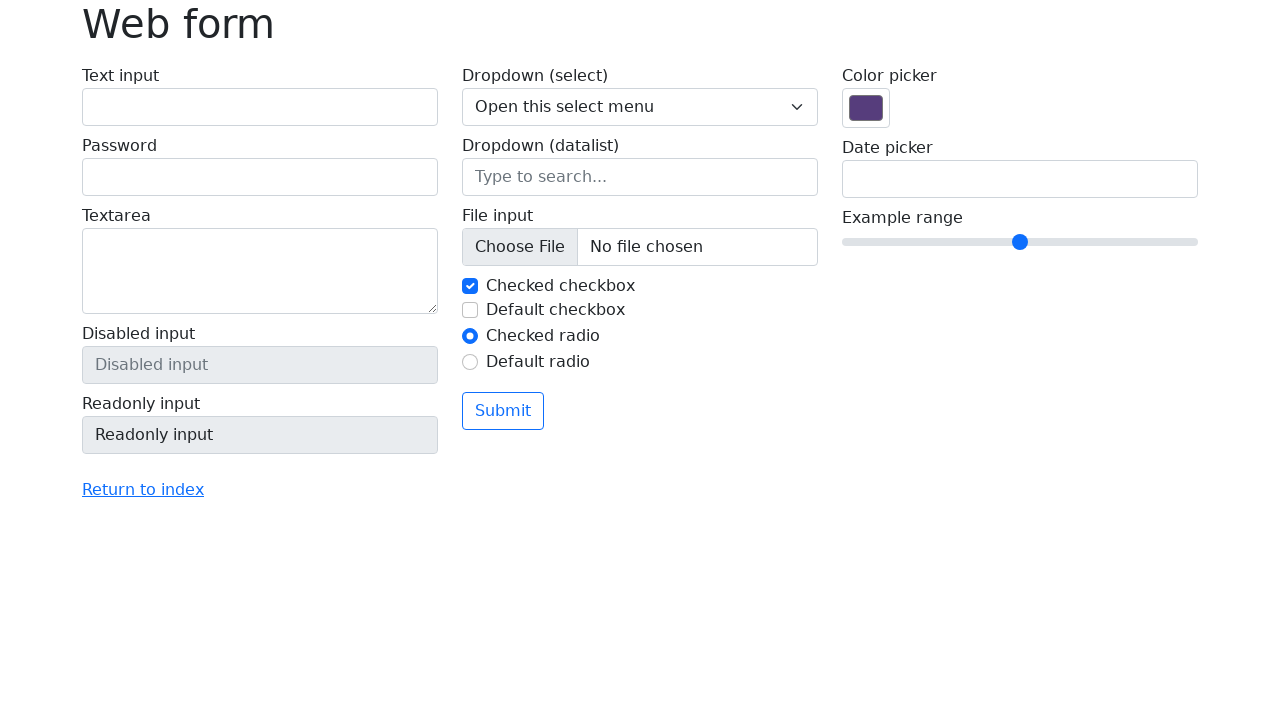

Navigated to alerts documentation page
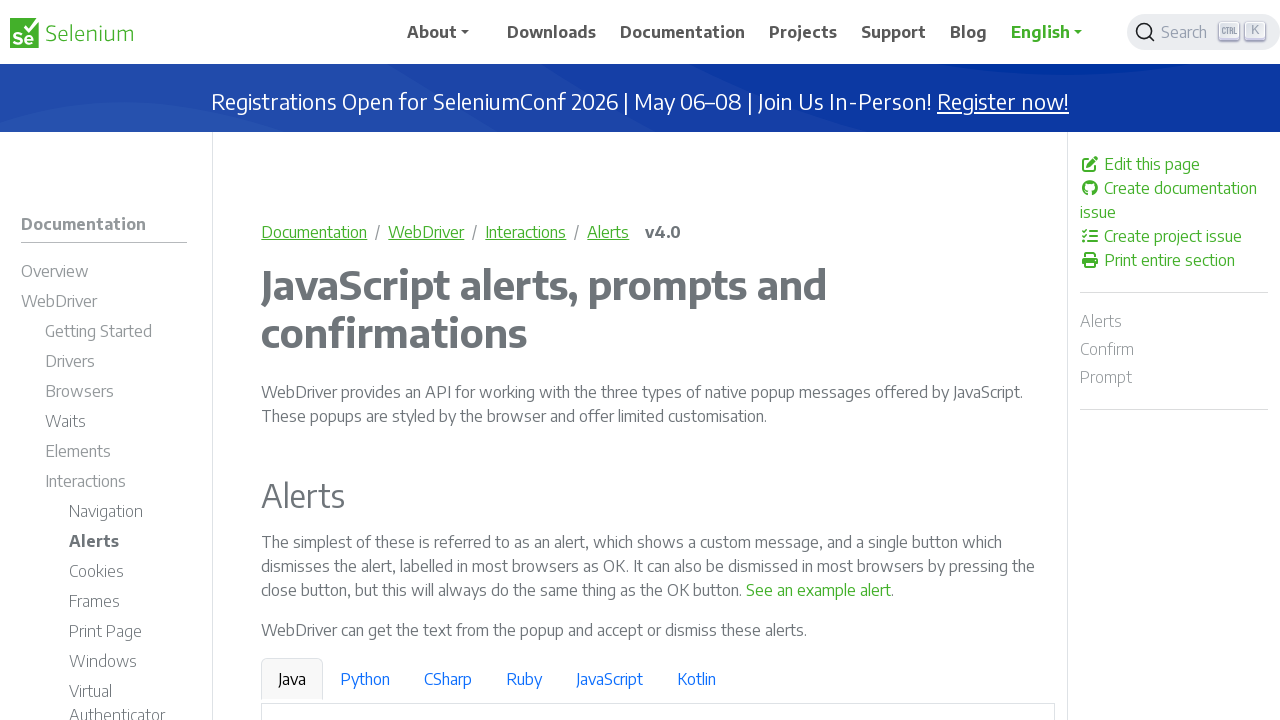

Clicked the 'See an example alert' link at (819, 590) on text=See an example alert
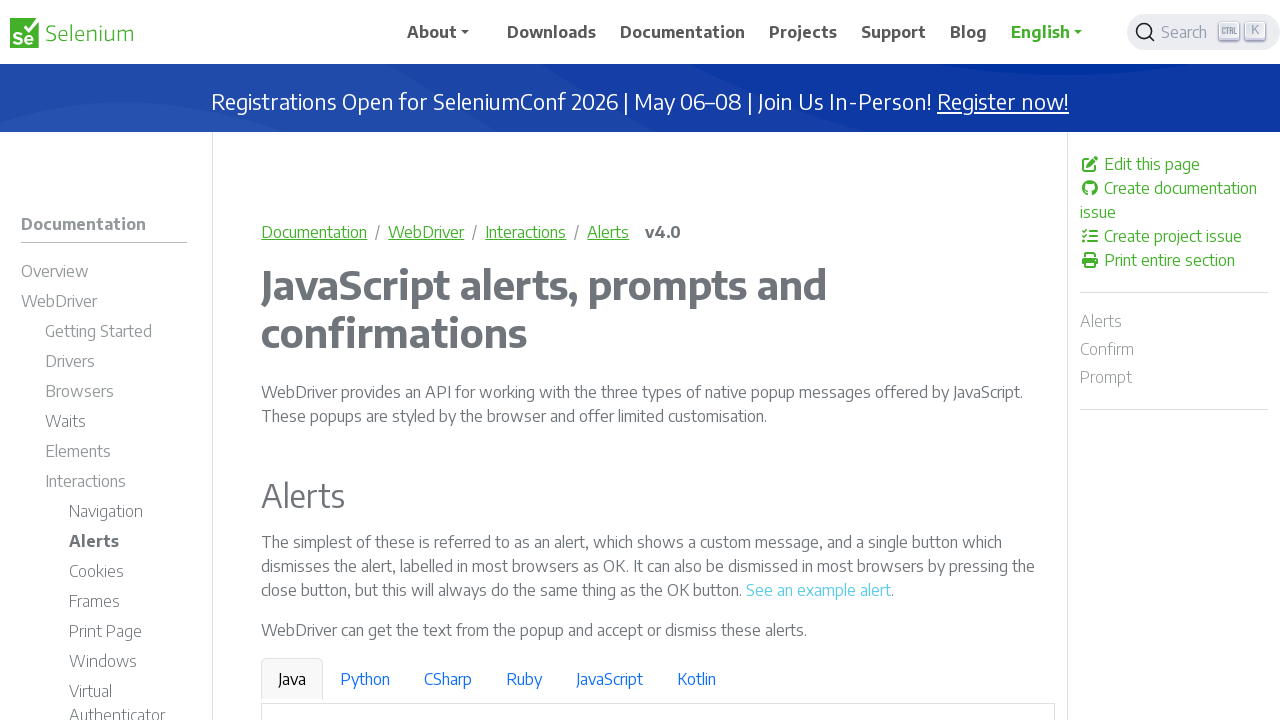

Set up dialog handler to accept alerts
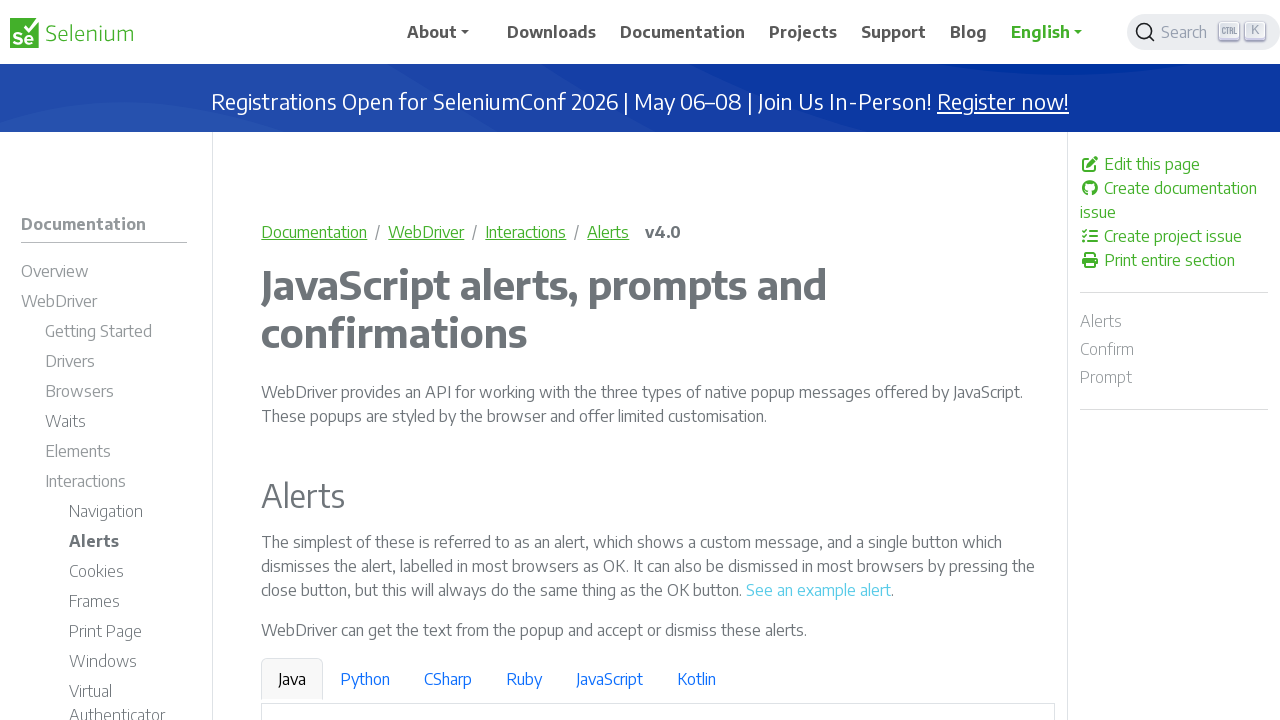

Added 'Selenium' cookie with value 'Unknown'
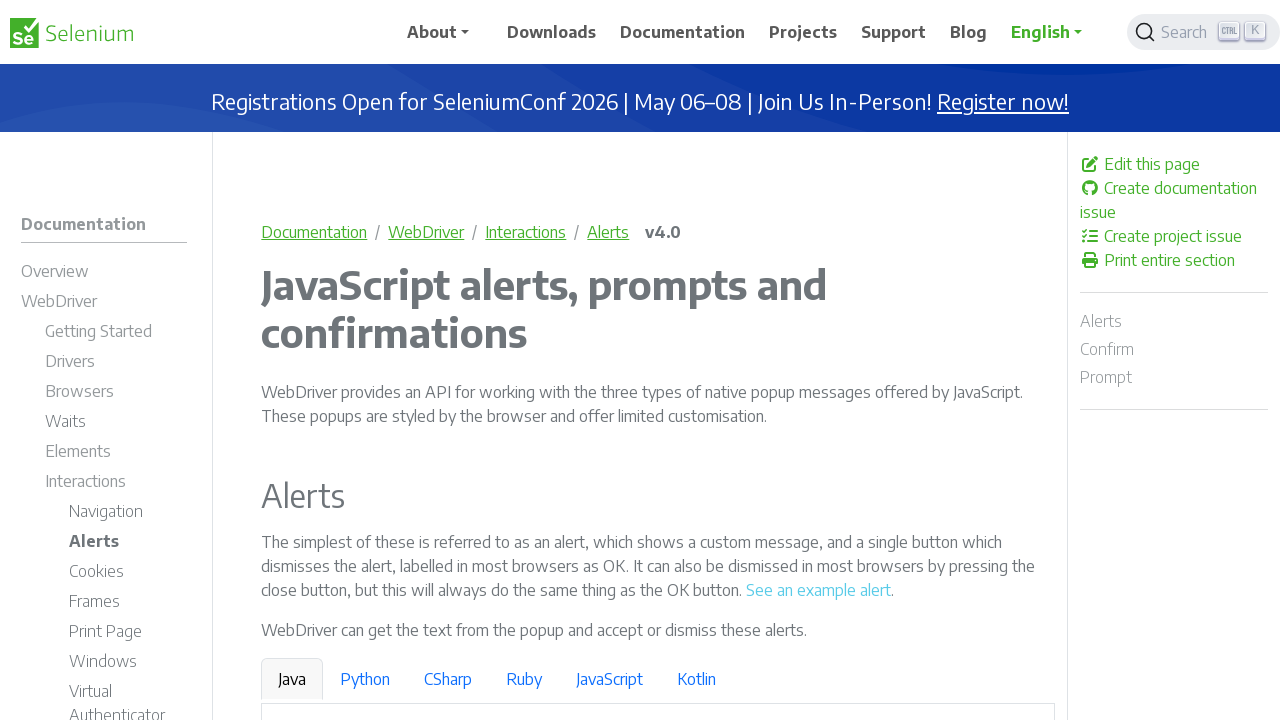

Retrieved and printed all cookies from context
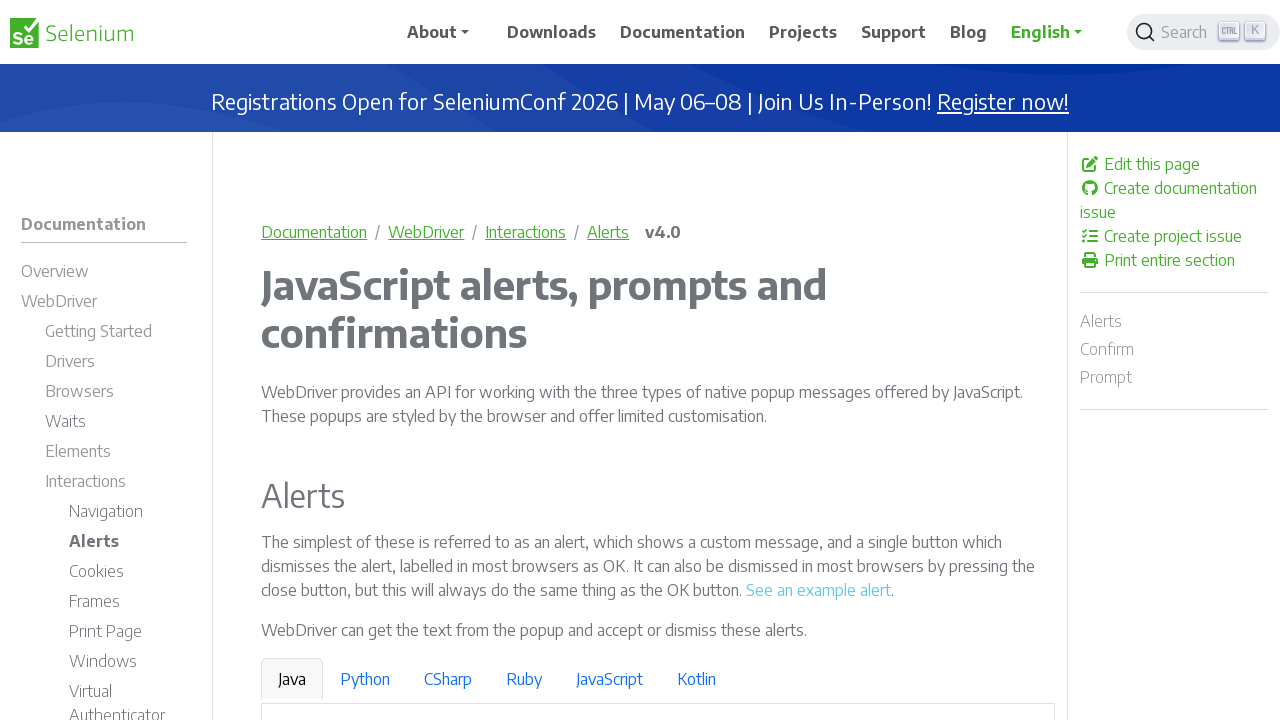

Printed cookies list to console
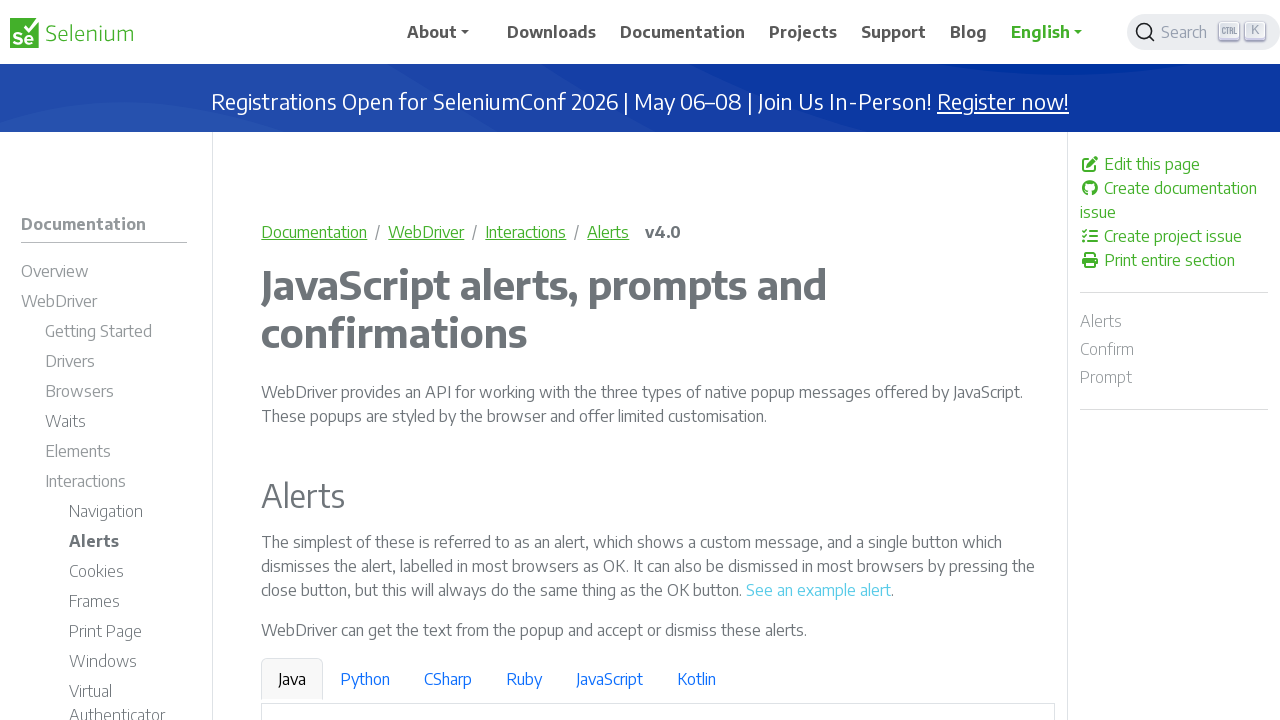

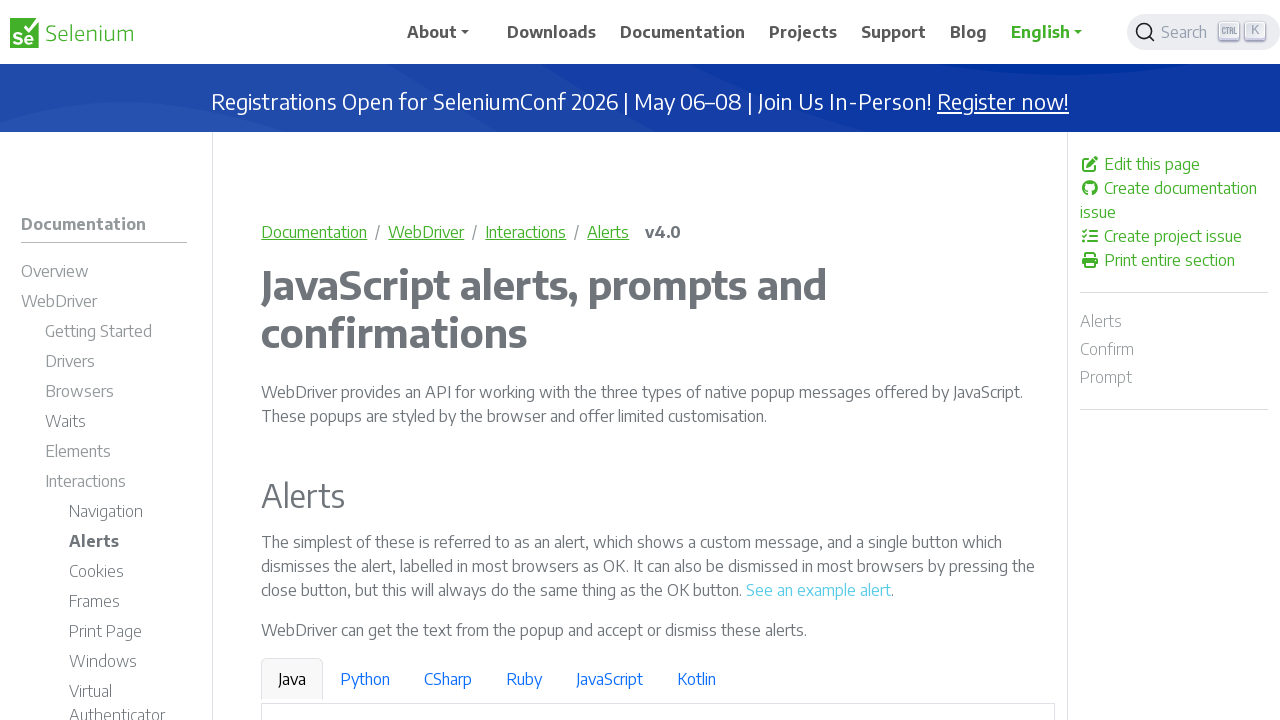